Navigates to Bluestone jewelry website, hovers over Rings menu, selects Diamond rings, interacts with price filter, and sorts results by price low to high

Starting URL: https://www.bluestone.com/

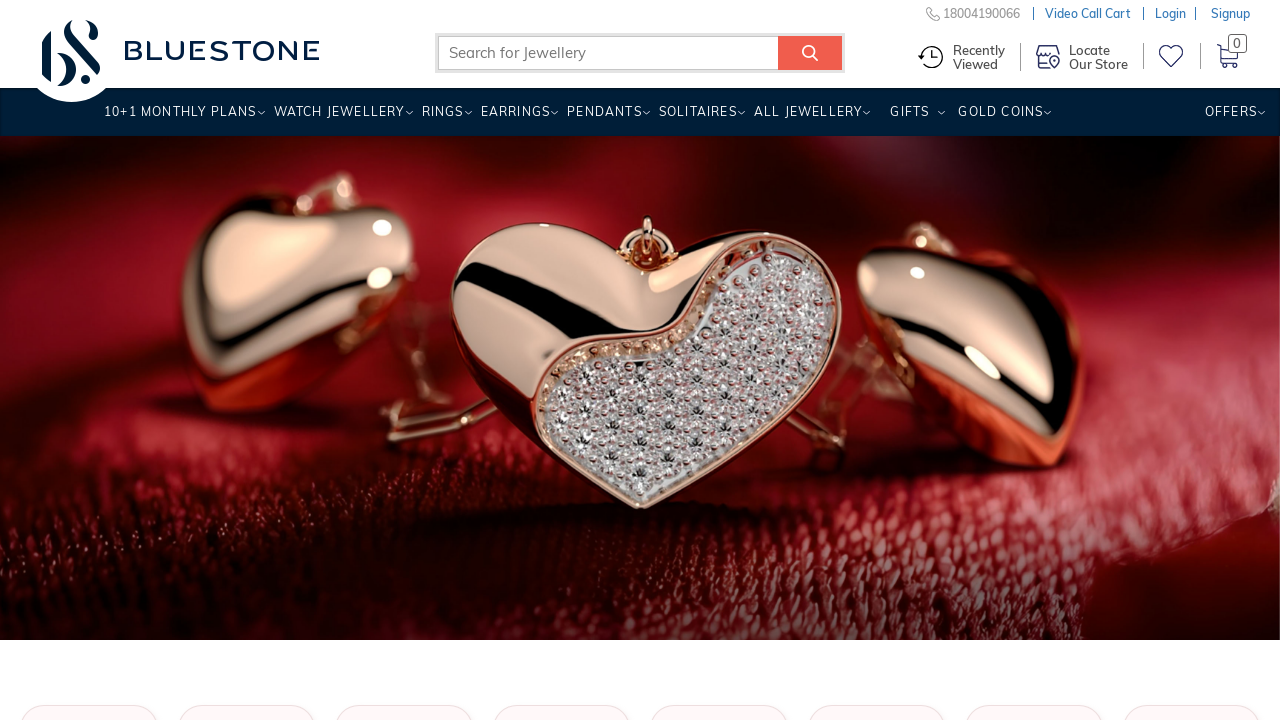

Hovered over Rings menu item at (442, 119) on xpath=//a[text()='Rings ']
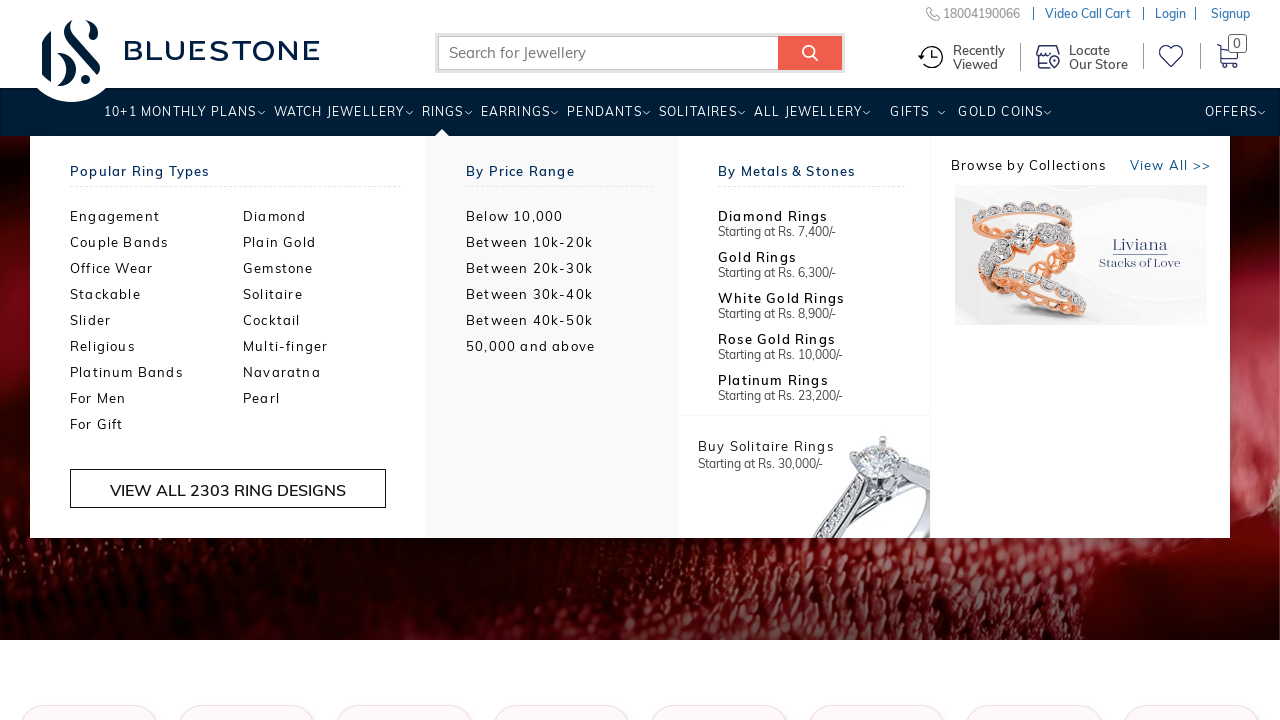

Clicked on Diamond option under Popular Ring Types at (330, 216) on xpath=//div[text()='Popular Ring Types ']/..//a[text()='Diamond']/..
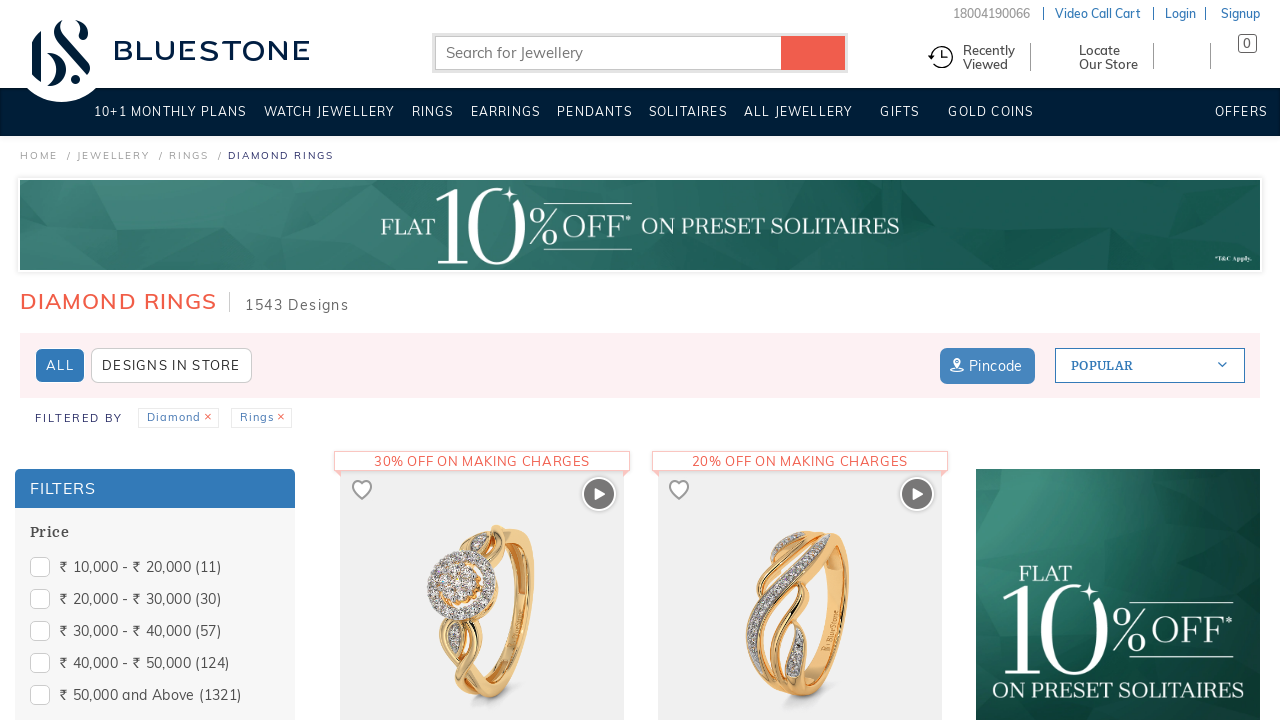

Hovered over Price filter section to reveal price options at (155, 618) on #Price-form
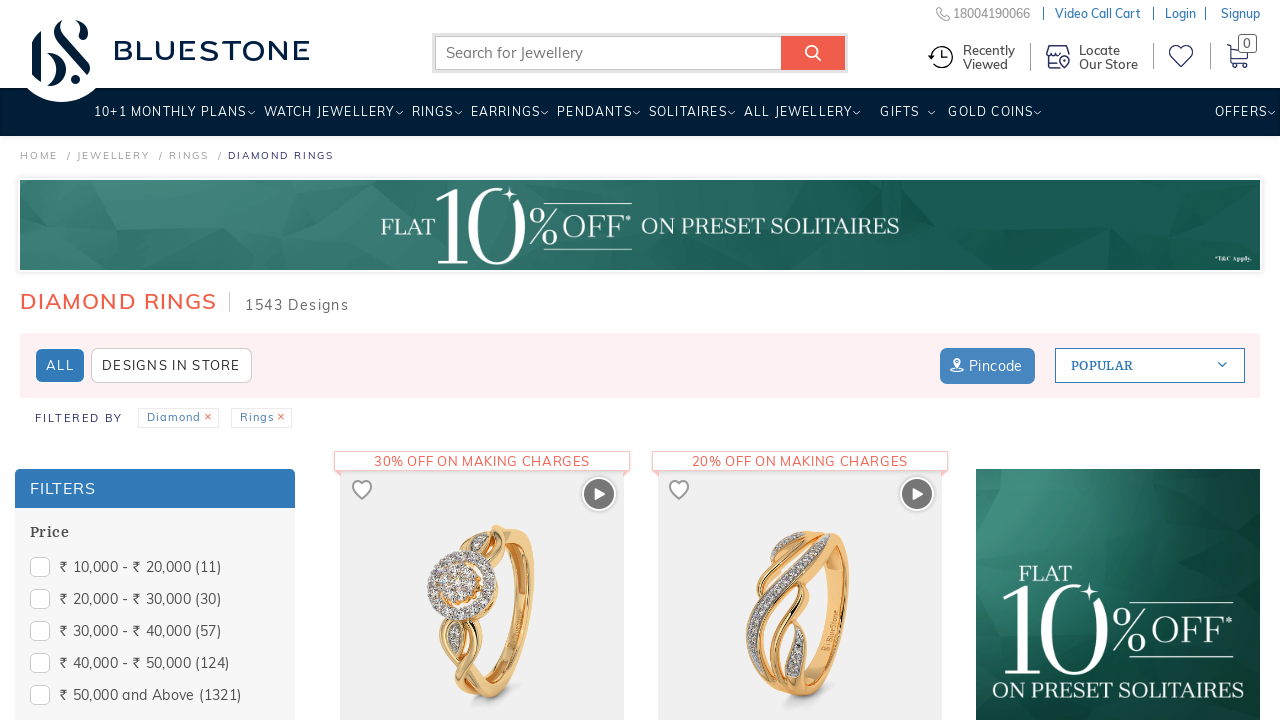

Retrieved all price range options from Price filter
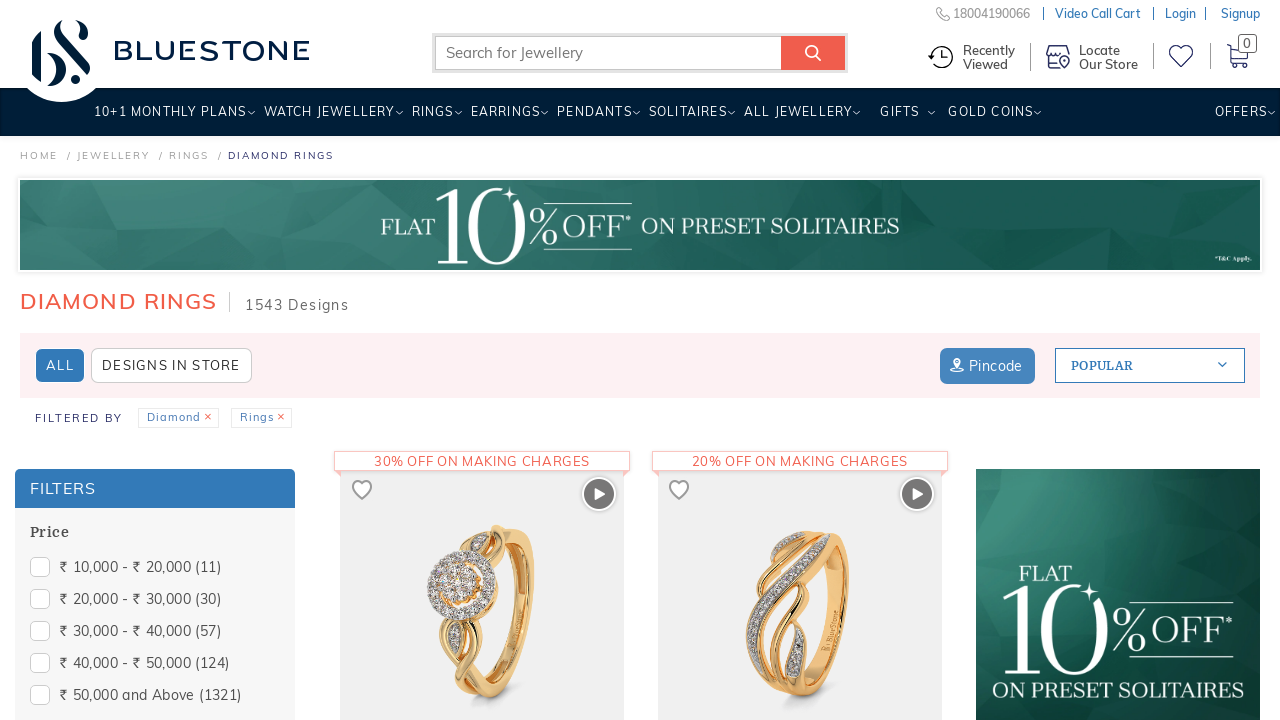

Hovered over sort options section at (1150, 366) on xpath=//section[@class='block sort-by pull-right']
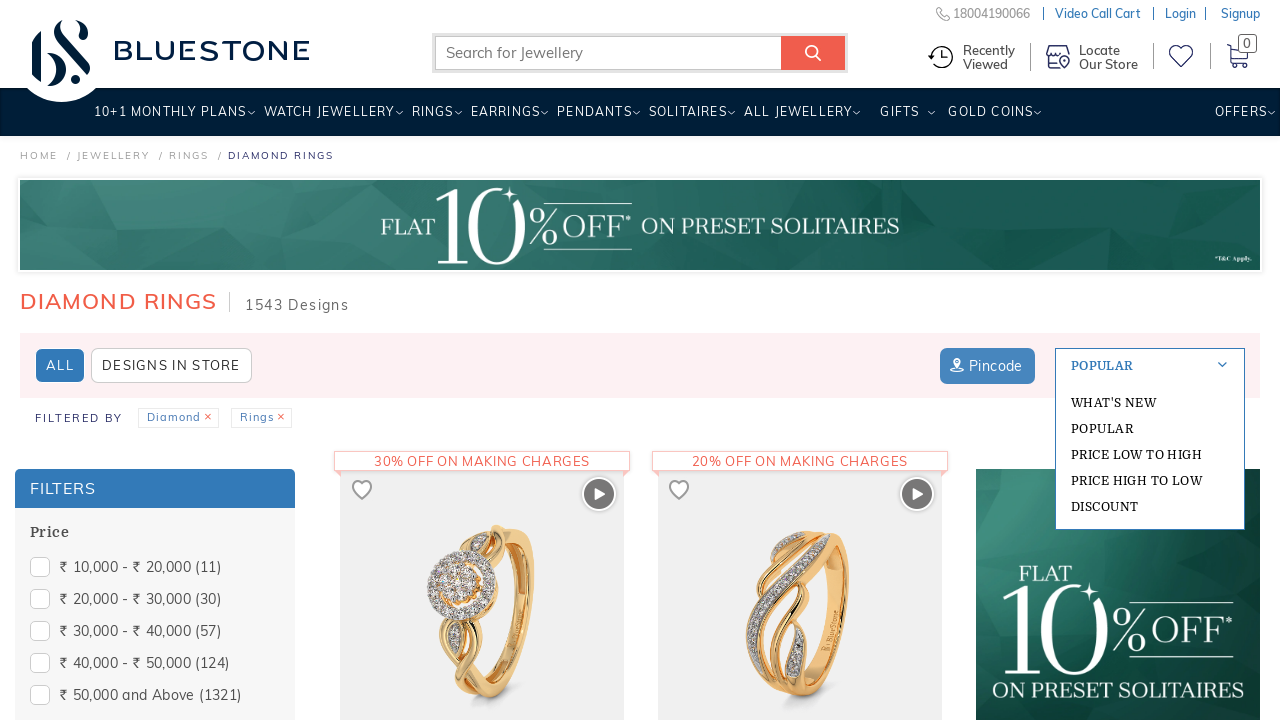

Clicked on Price Low to High sorting option at (1150, 454) on xpath=//a[text()='Price Low to High ']
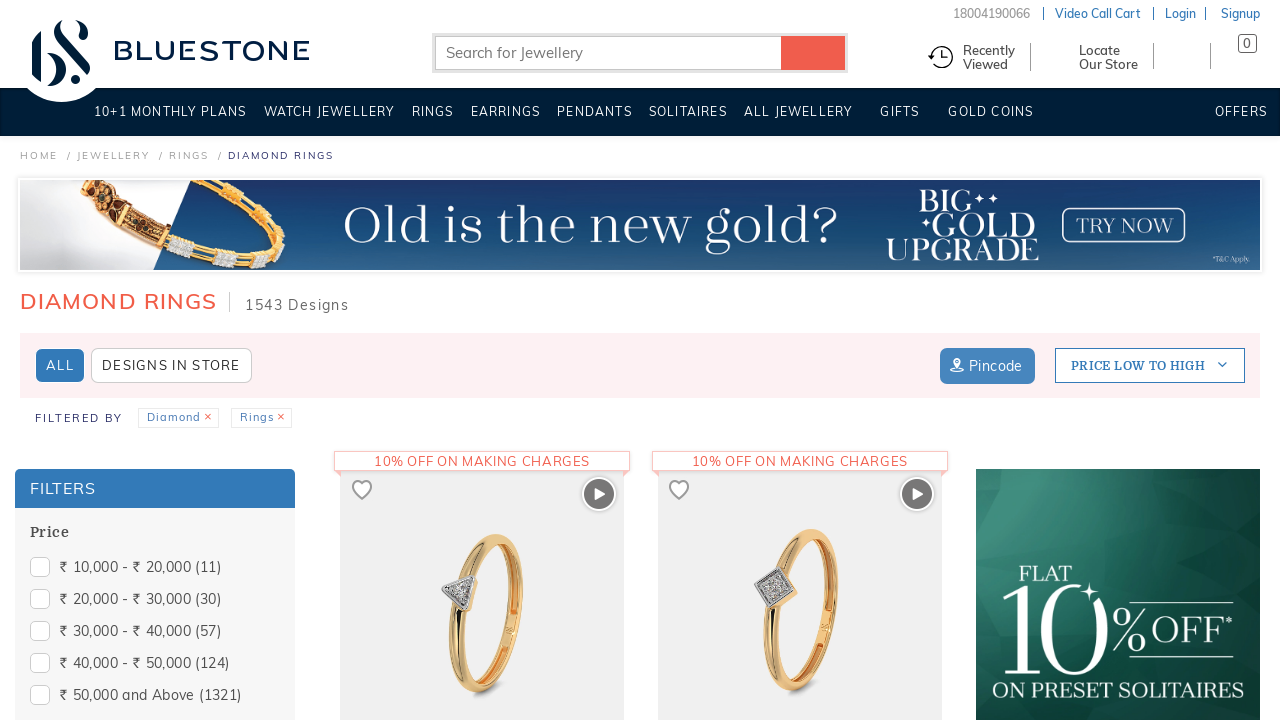

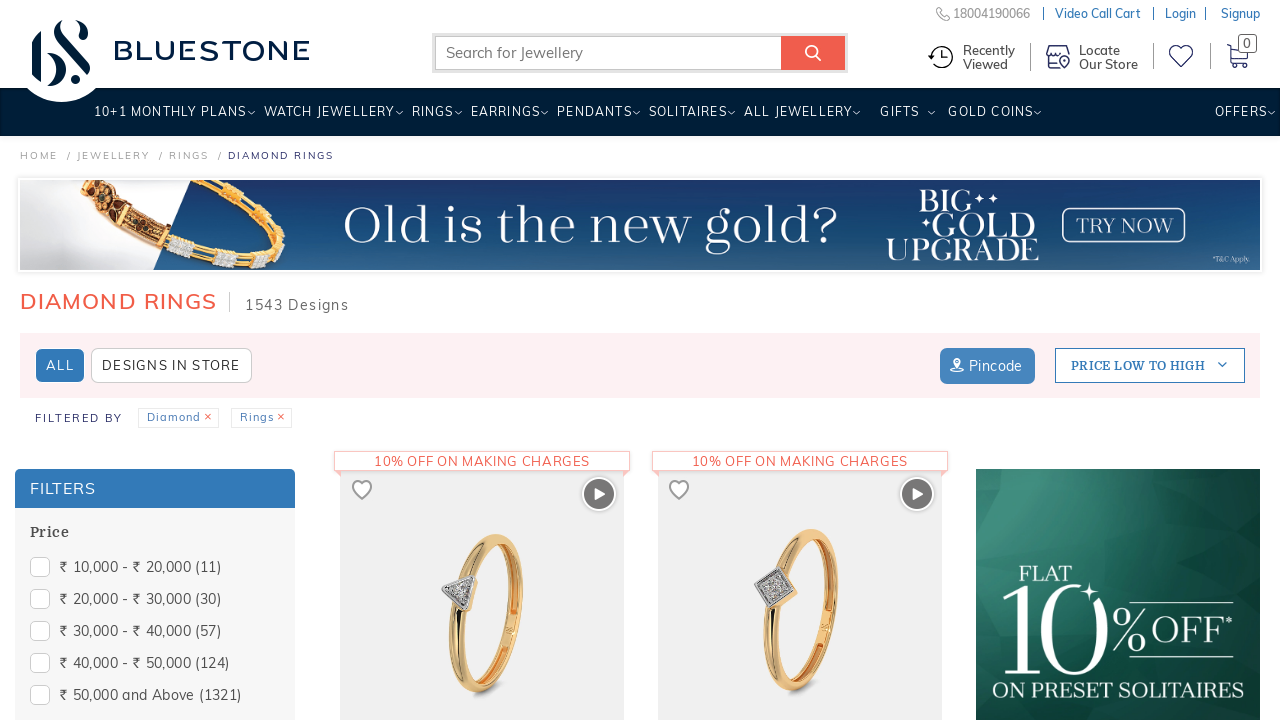